Tests the Python.org search functionality by entering "documentation" in the search box, submitting the search, and verifying that results are returned.

Starting URL: https://www.python.org/

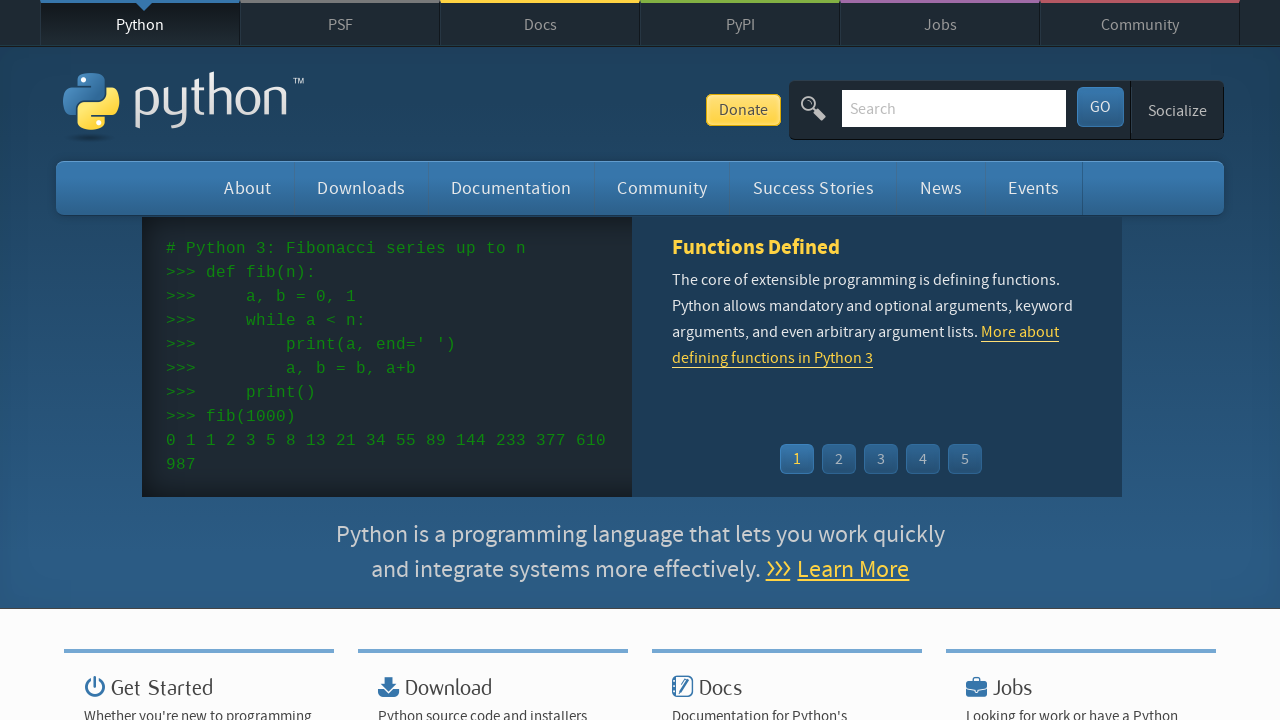

Verified Python in page title
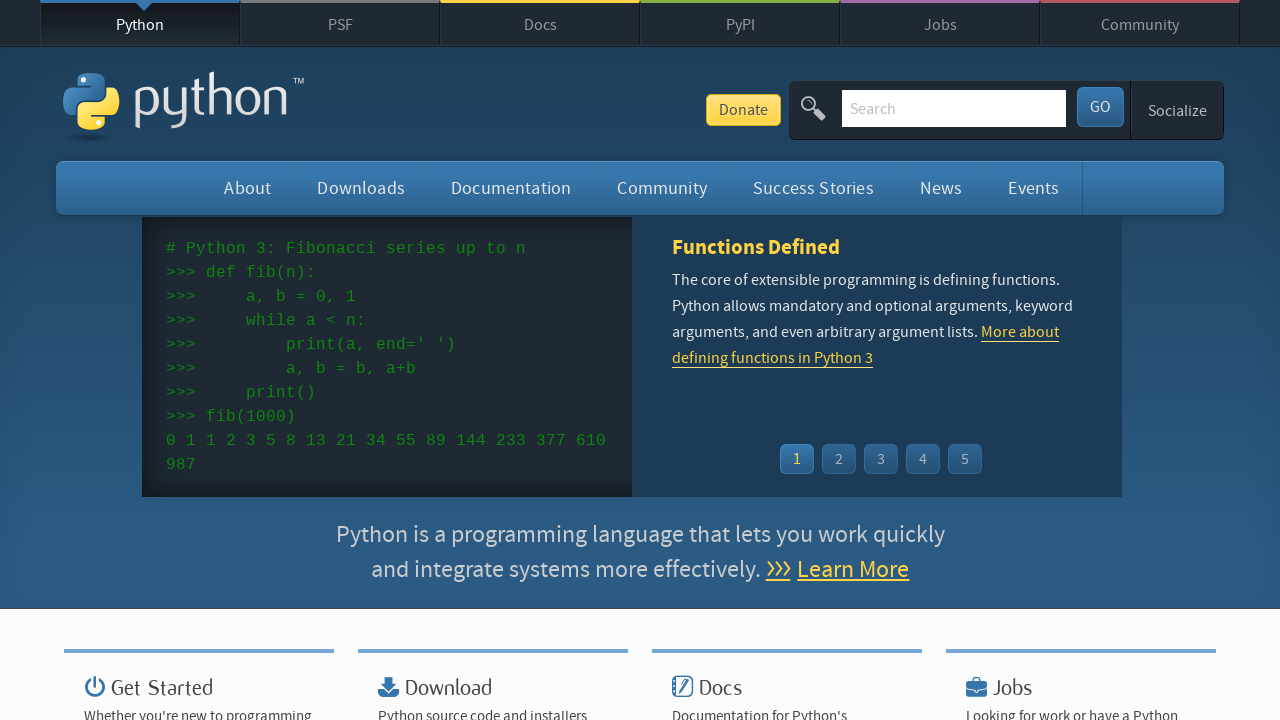

Filled search box with 'documentation' on input[name='q']
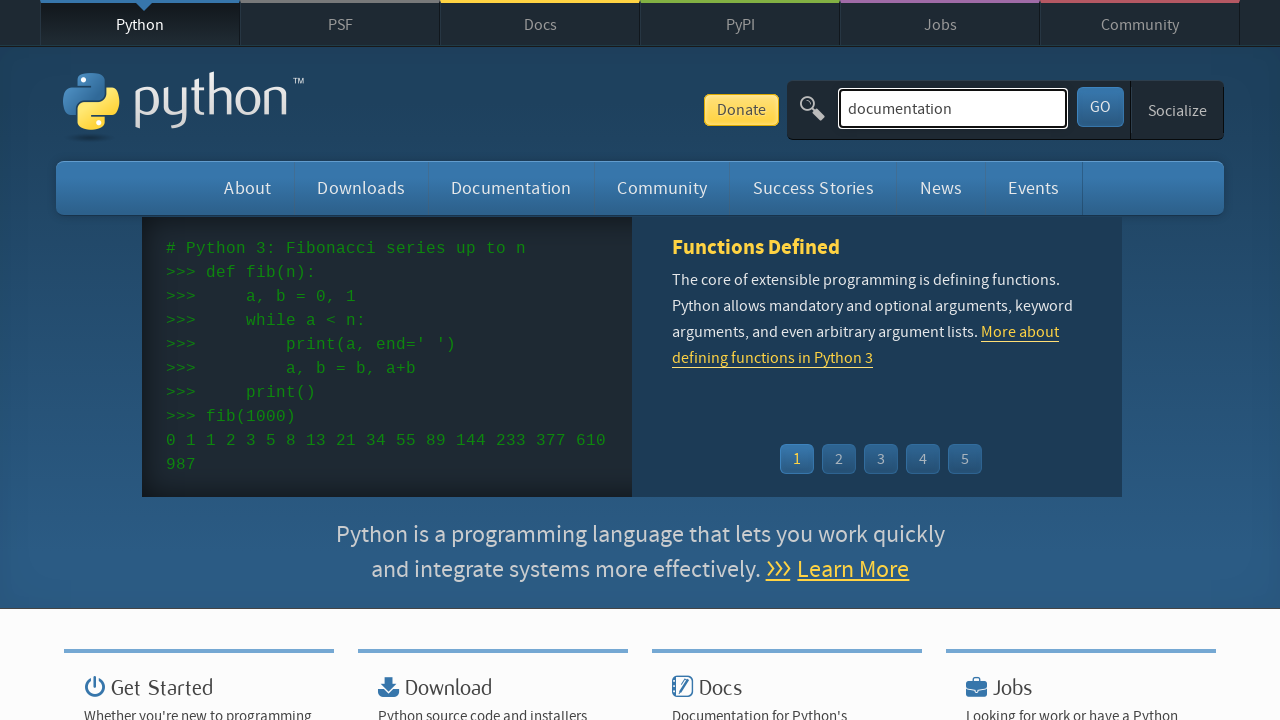

Pressed Enter to submit search on input[name='q']
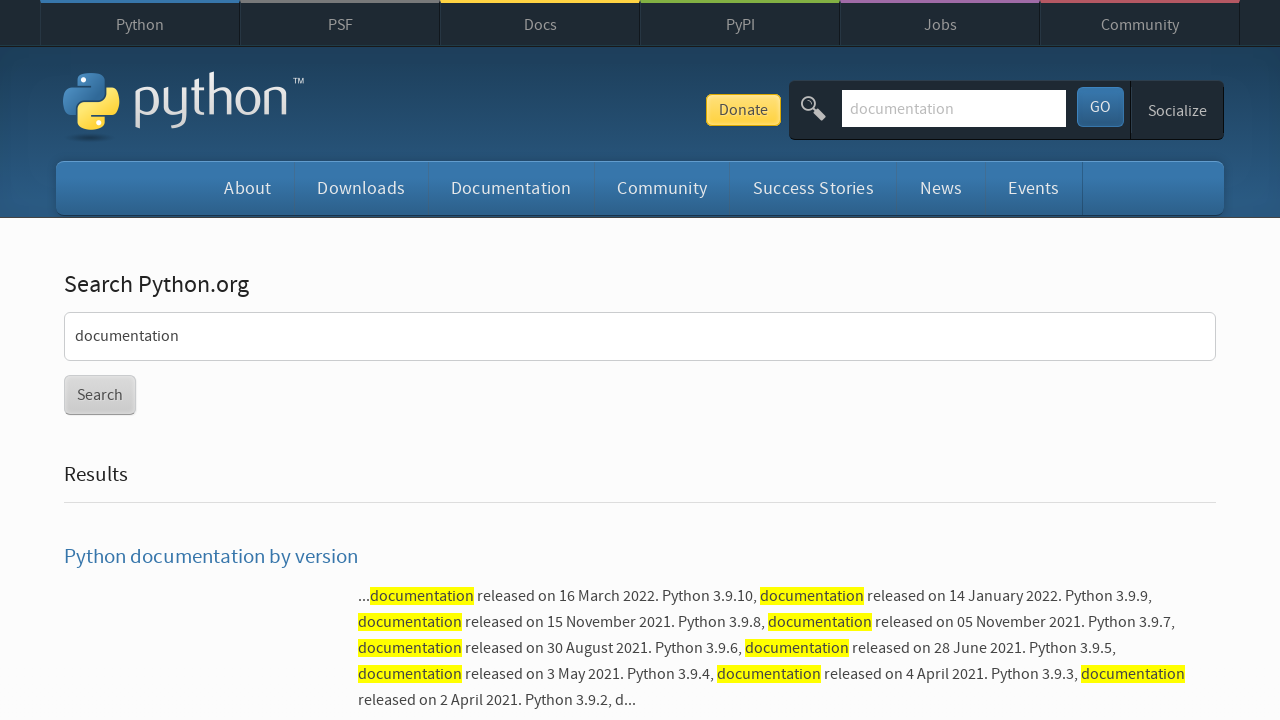

Waited for results page to load (networkidle)
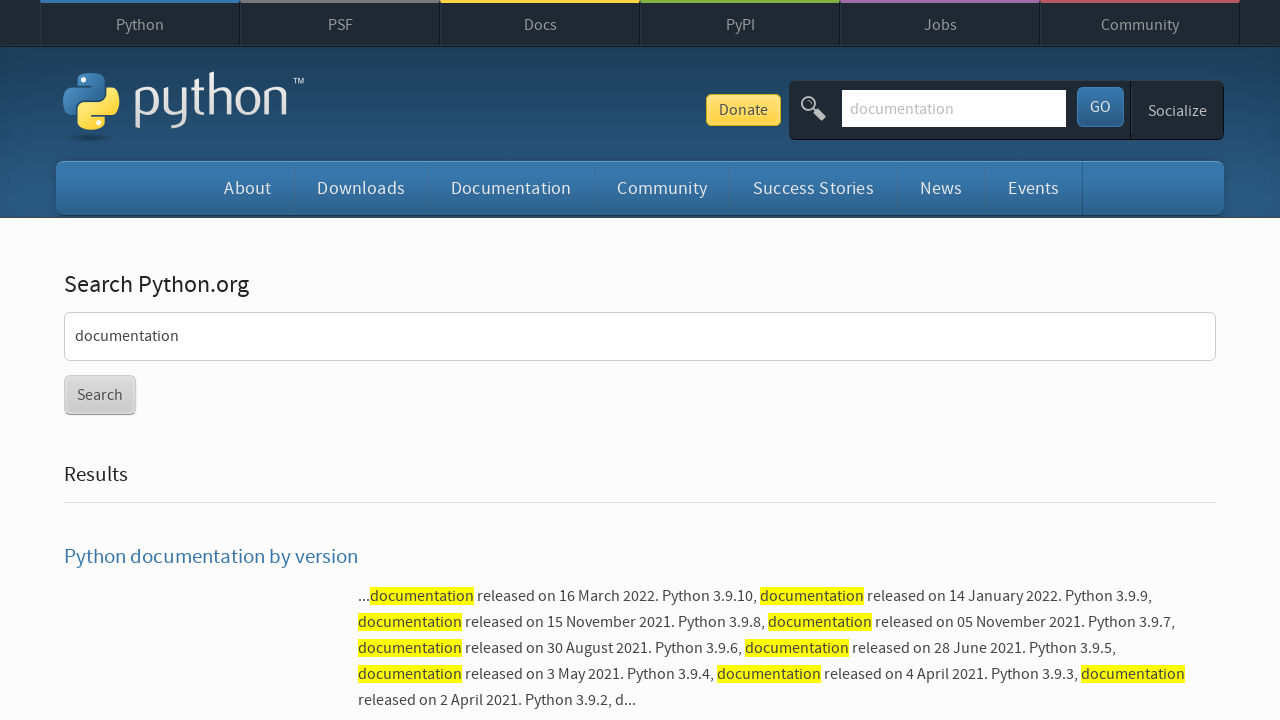

Verified search results were found (no 'No results found' message)
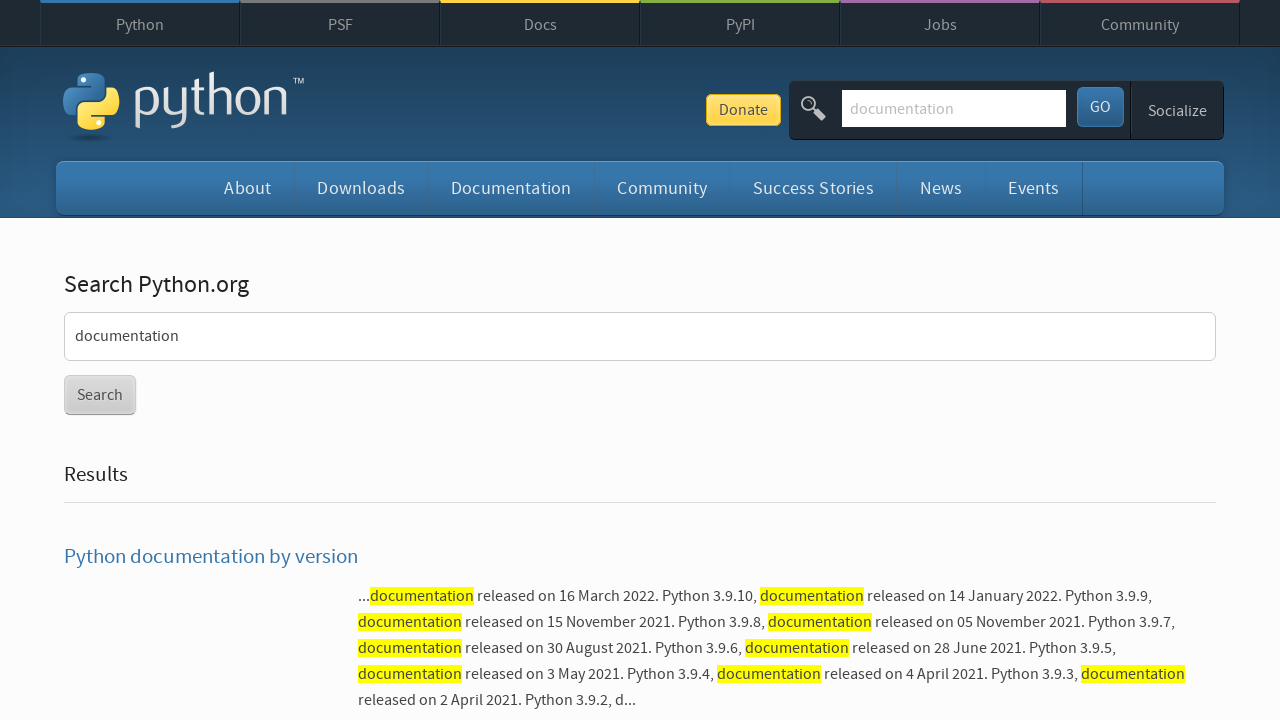

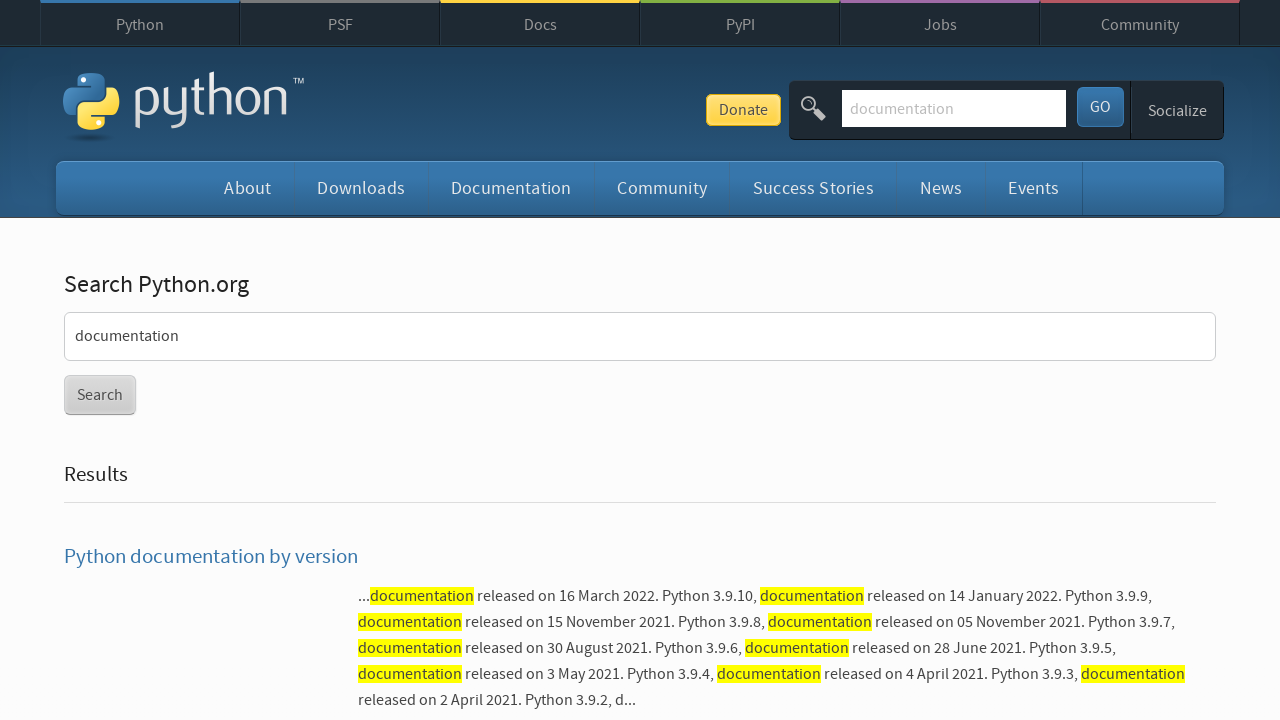